Solves a math captcha by extracting a value from an image attribute, calculating the result, and submitting the form with robot verification checkboxes

Starting URL: http://suninjuly.github.io/get_attribute.html

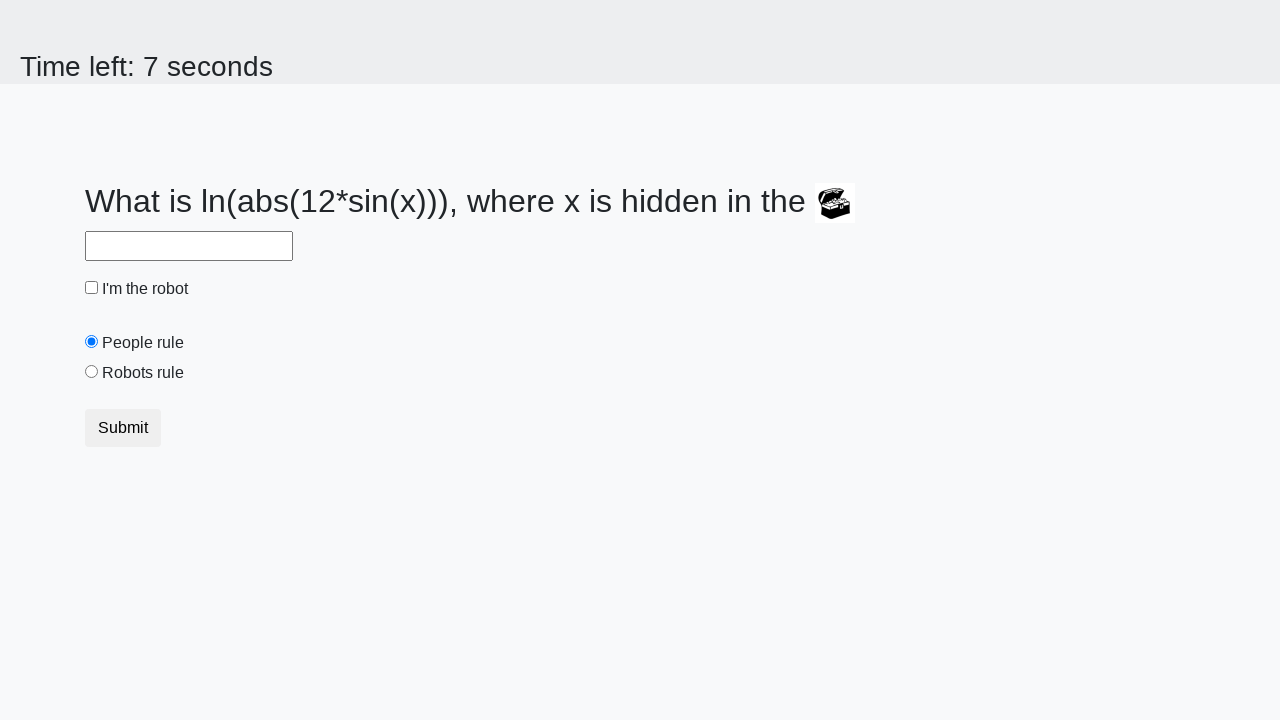

Located treasure image element
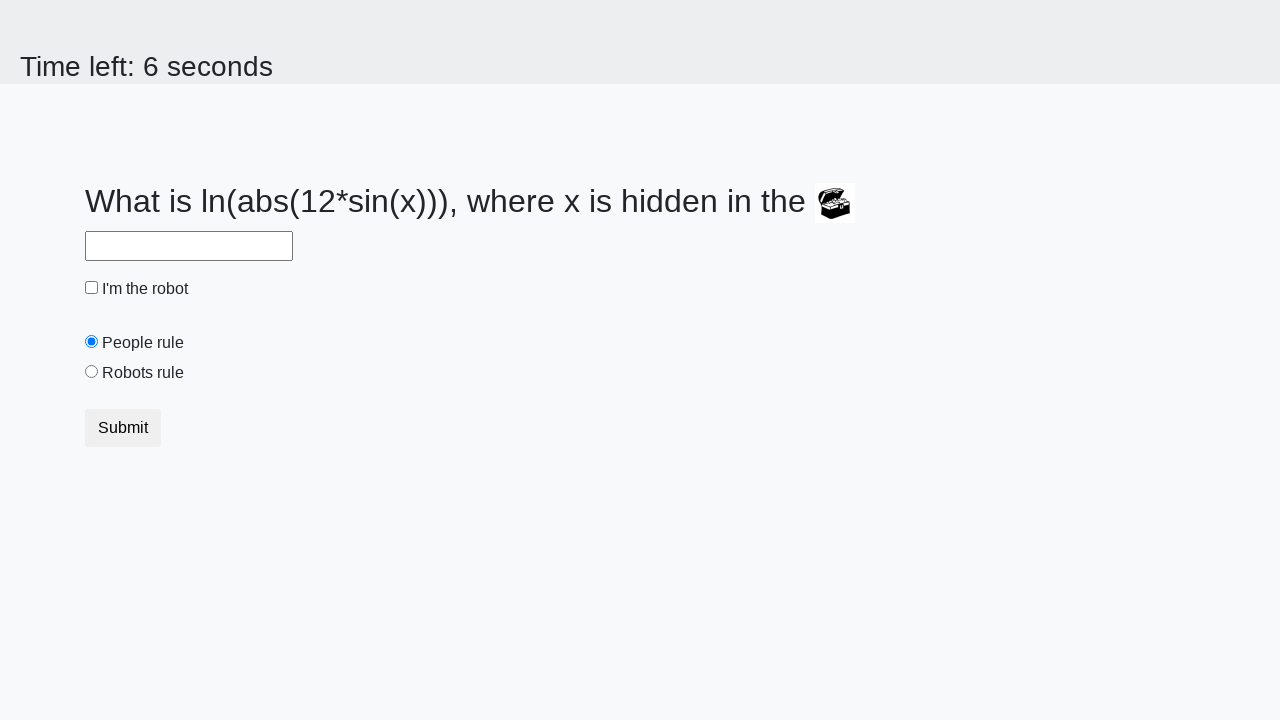

Extracted valuex attribute from treasure image: 33
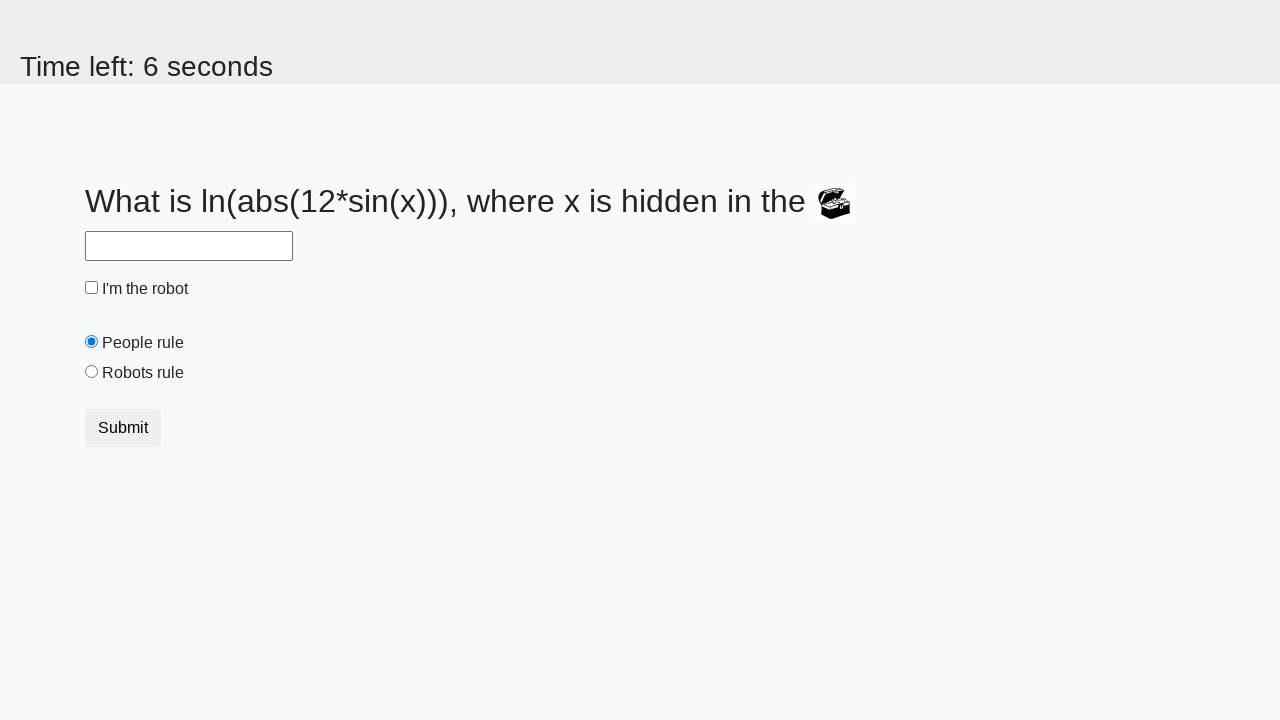

Calculated math expression result: 2.484818506010719
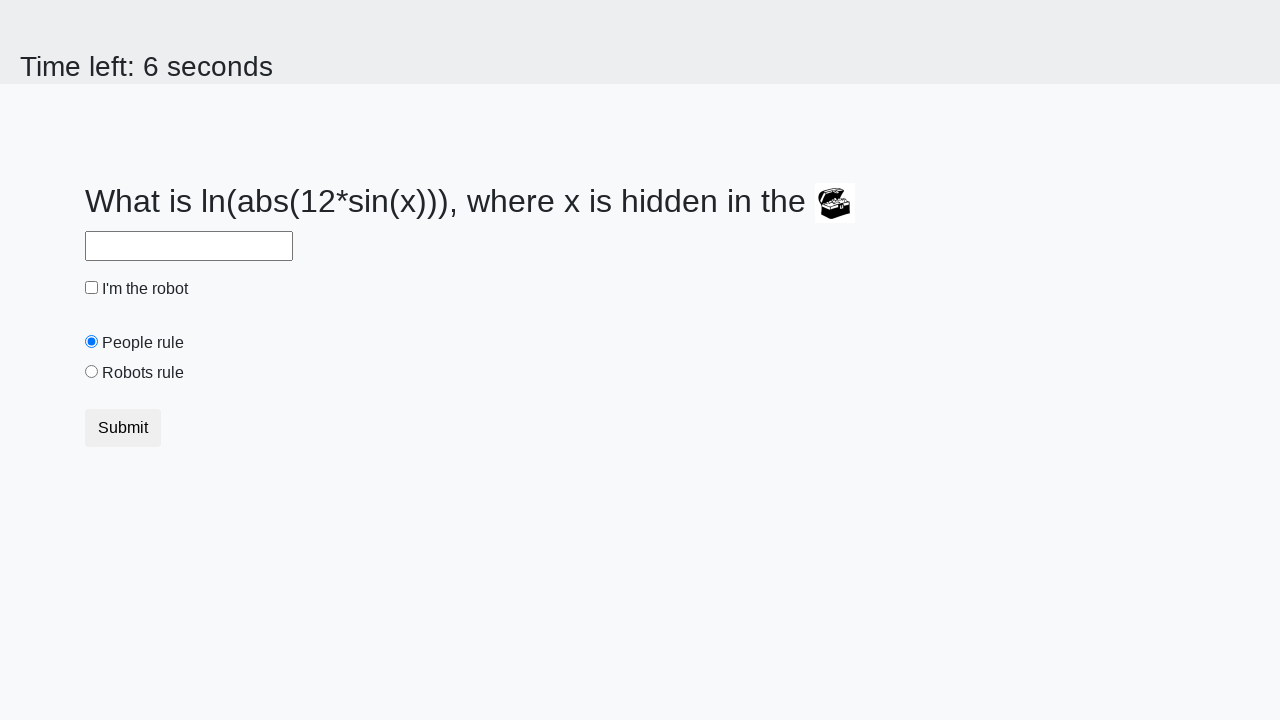

Filled answer field with calculated result: 2.484818506010719 on #answer
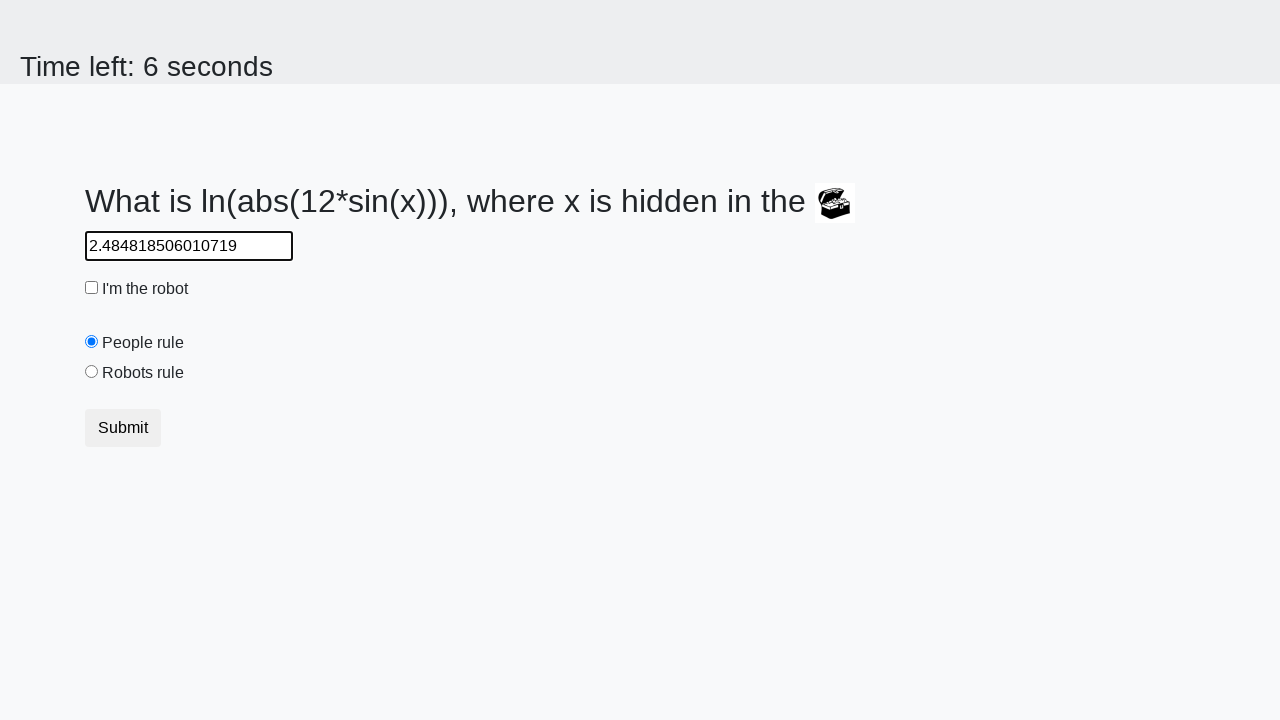

Checked the 'I'm the robot' checkbox at (92, 288) on #robotCheckbox
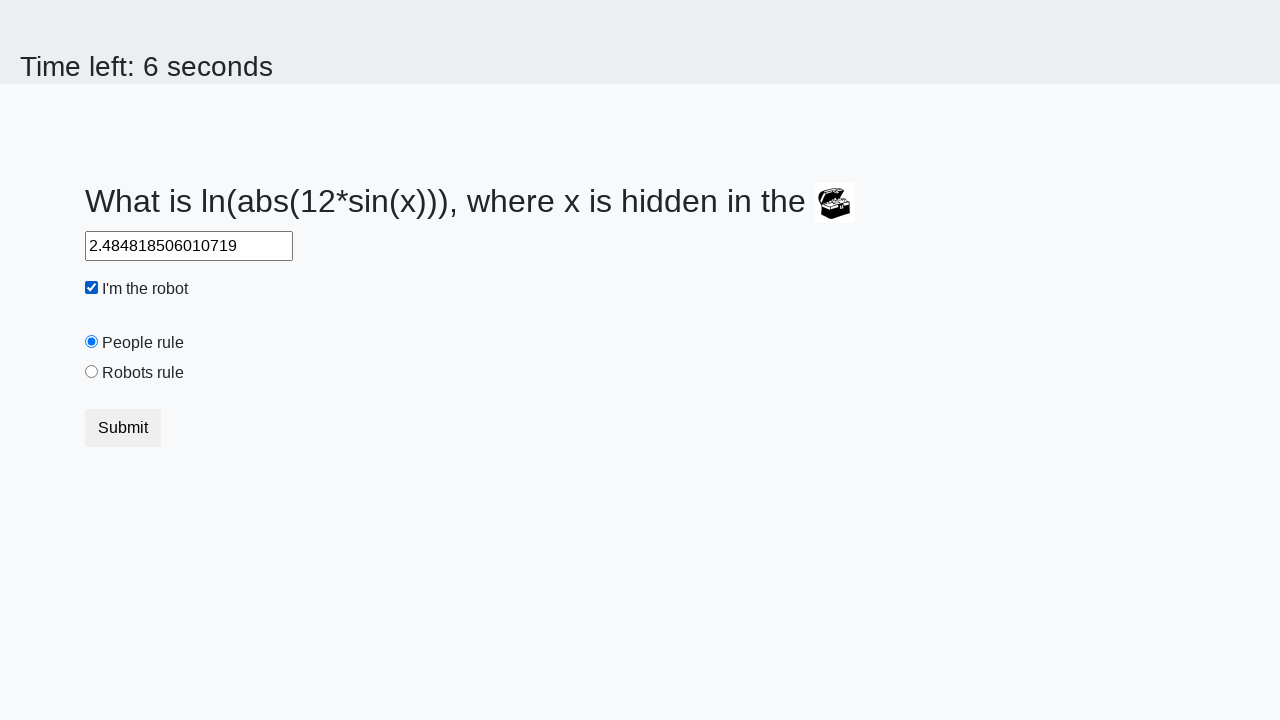

Selected 'Robots rule!' radio button at (92, 372) on #robotsRule
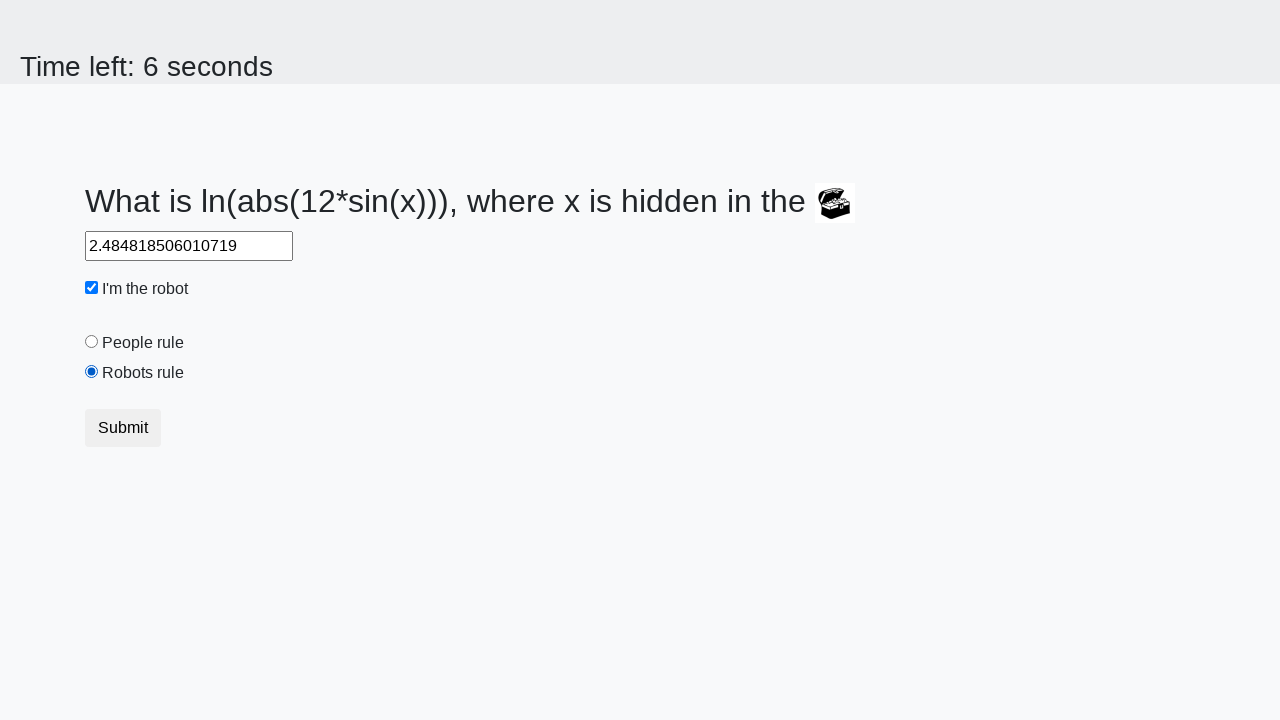

Clicked Submit button to submit the form at (123, 428) on button[type='submit']
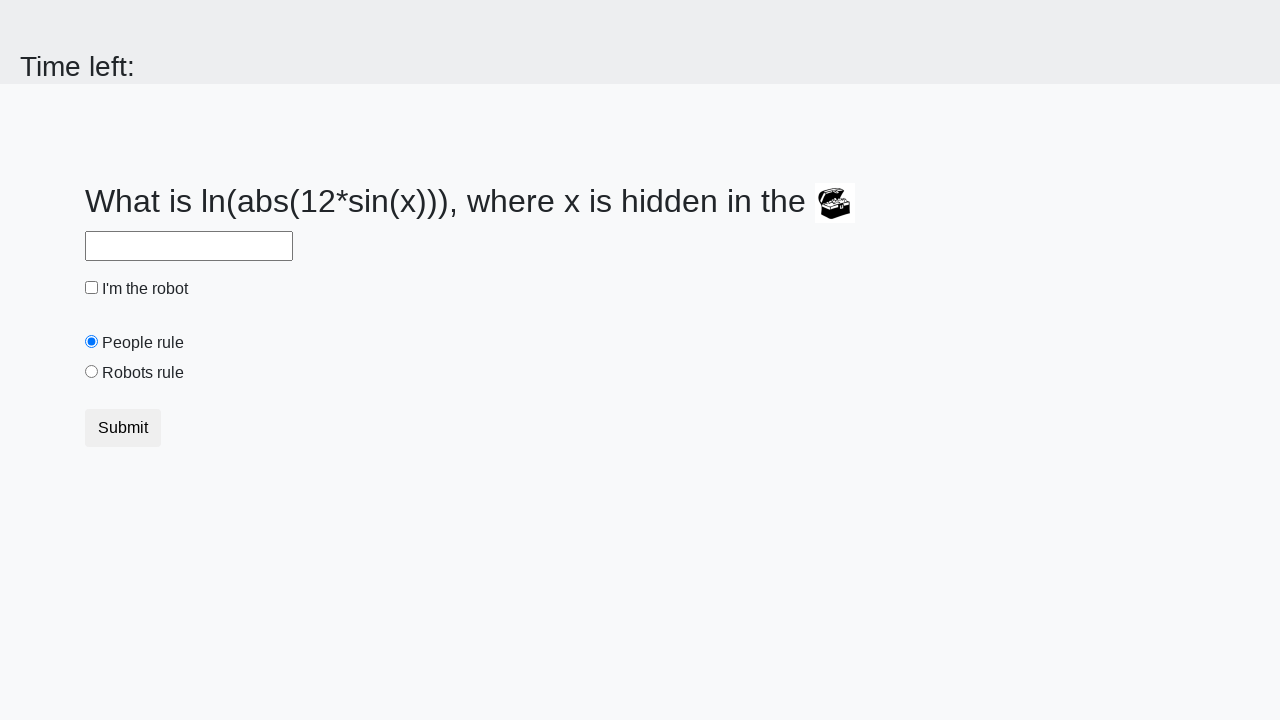

Waited 2 seconds for result to appear
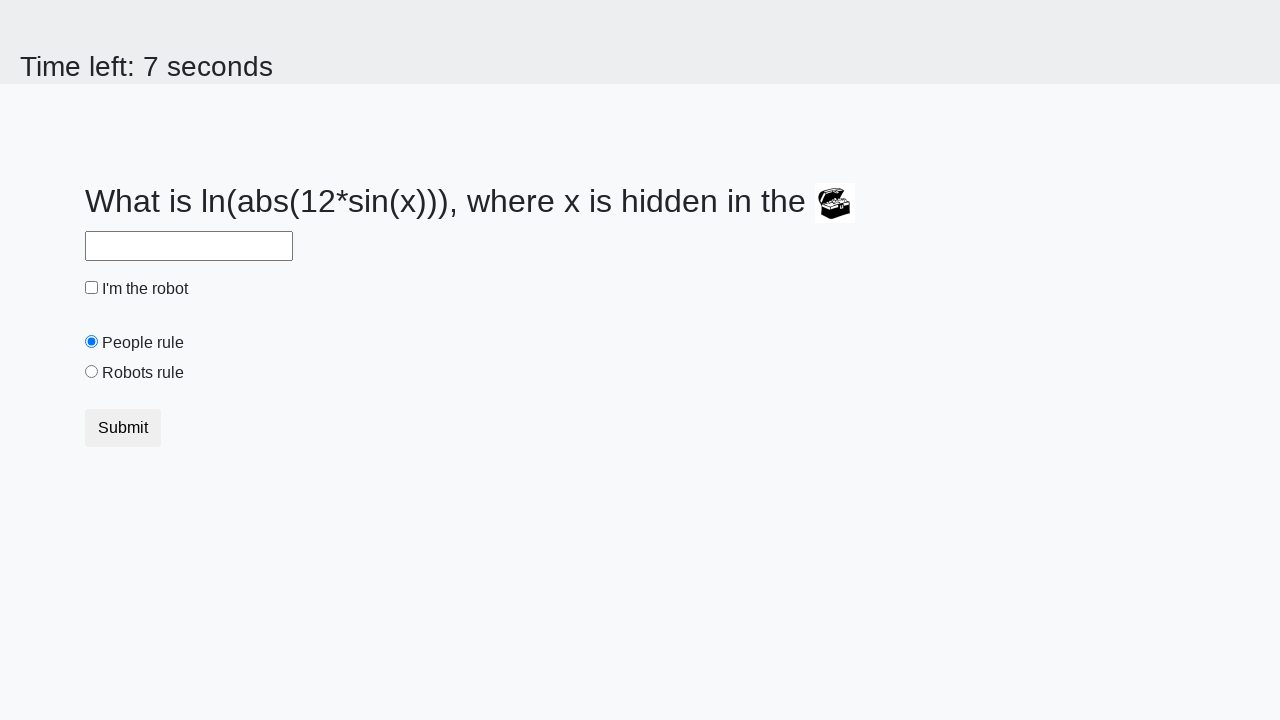

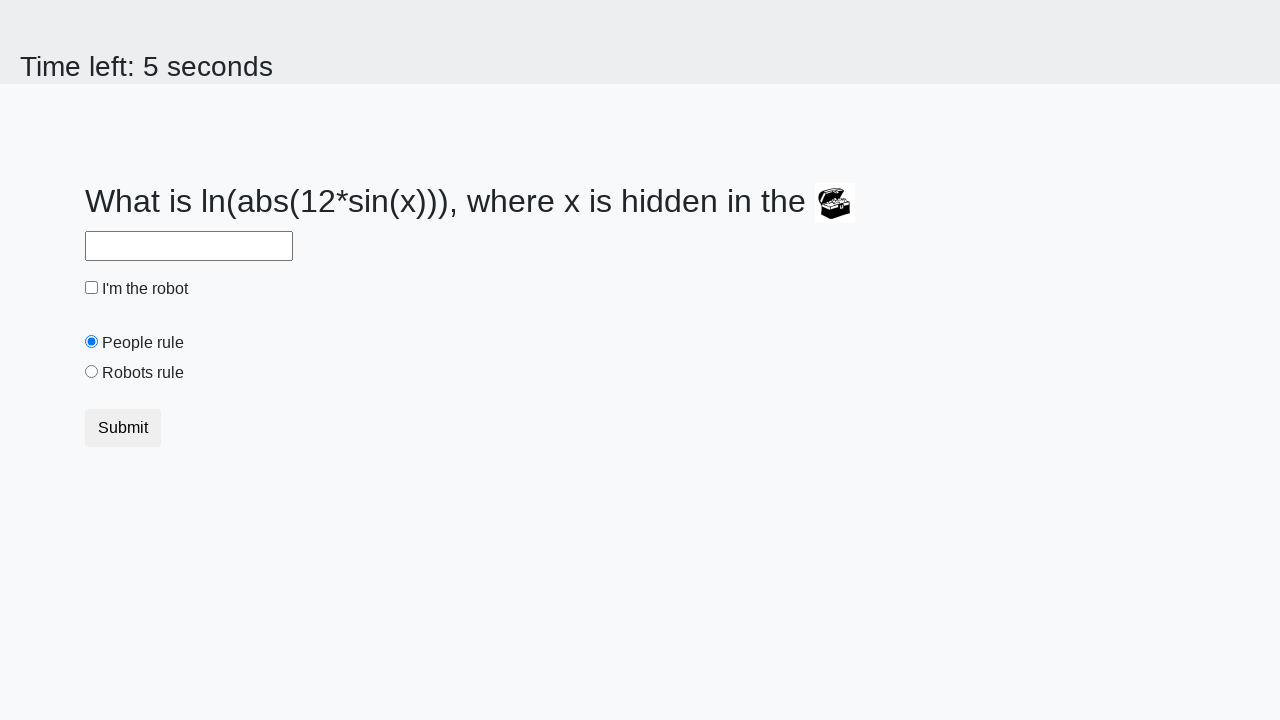